Tests dropdown selection functionality by selecting an option from a static dropdown using its value attribute

Starting URL: https://demoapps.qspiders.com/ui/dropdown?sublist=0

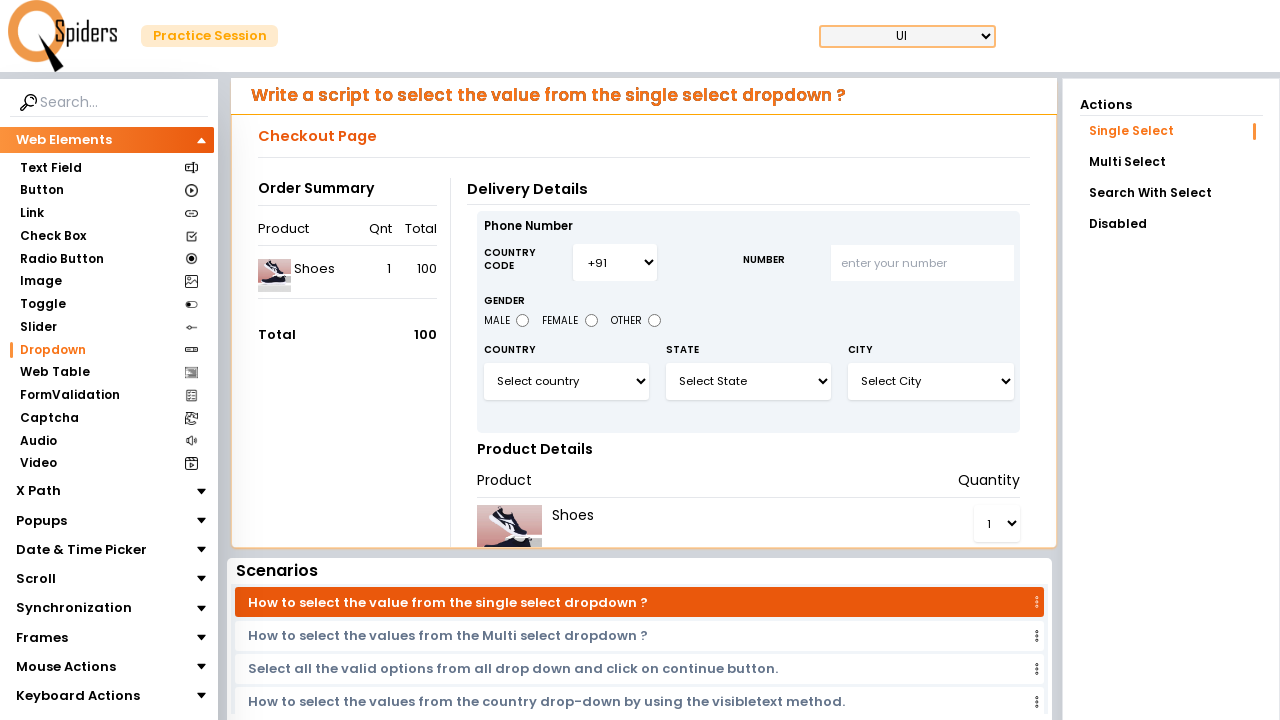

Navigated to dropdown test page
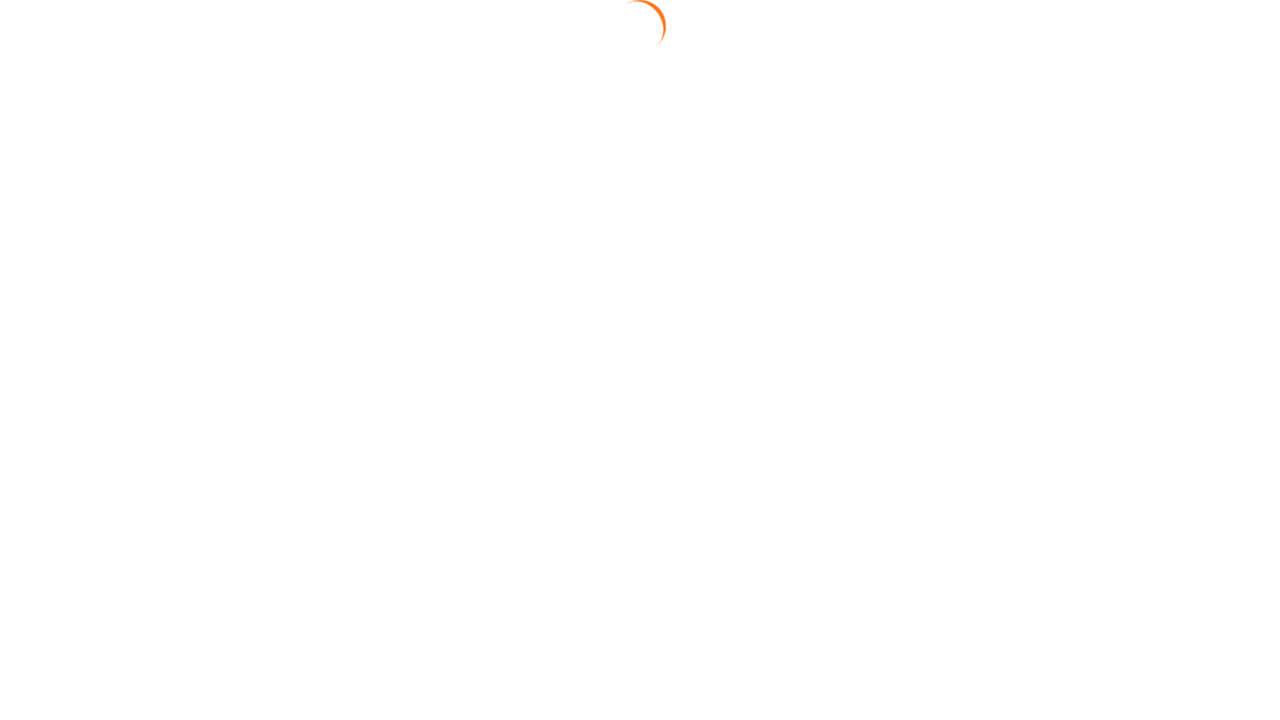

Selected 'Poland' from dropdown using value attribute on #select3
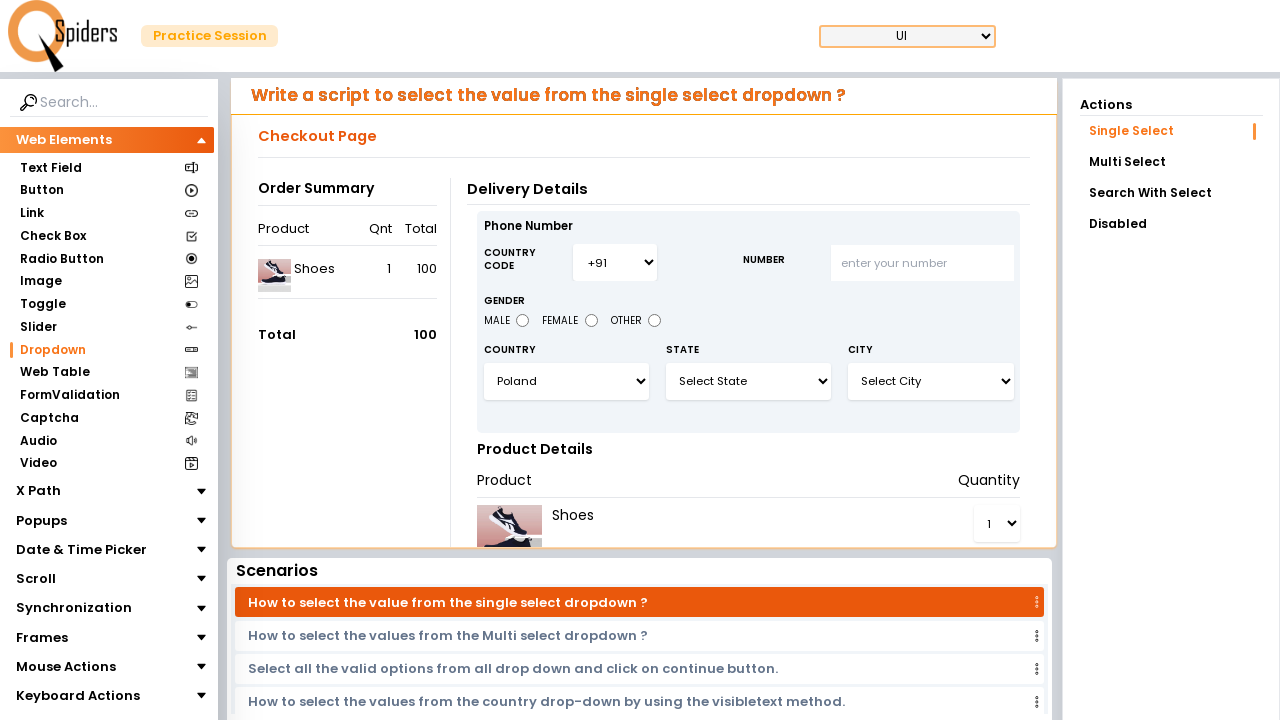

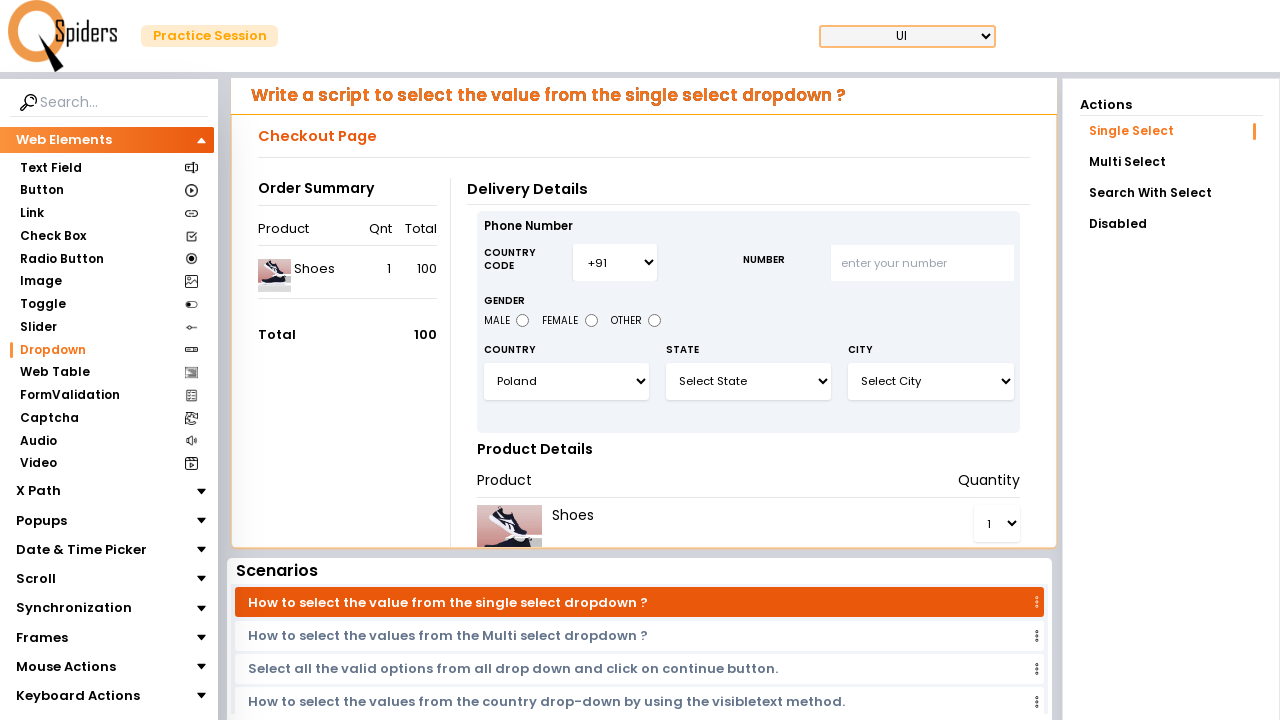